Tests select dropdown functionality on a web form by navigating to the form page and selecting different options from a dropdown menu

Starting URL: https://bonigarcia.dev/selenium-webdriver-java/

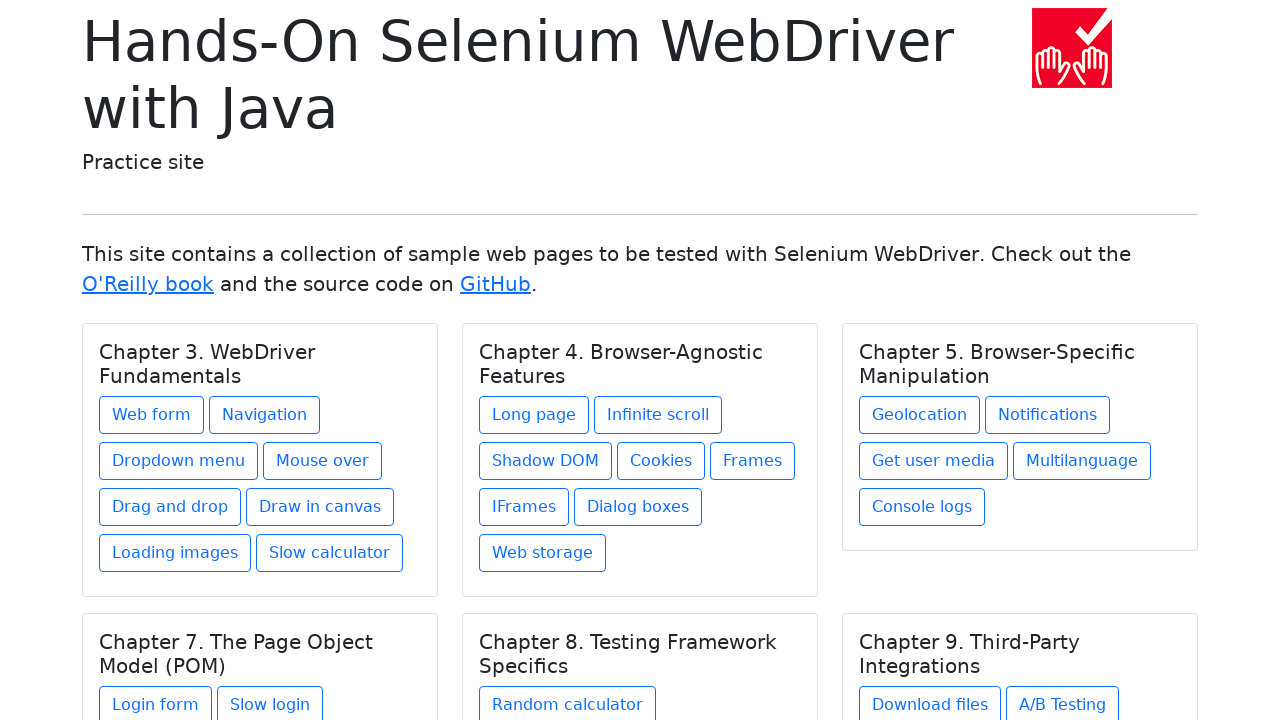

Clicked on the web form link at (152, 415) on a[href='web-form.html']
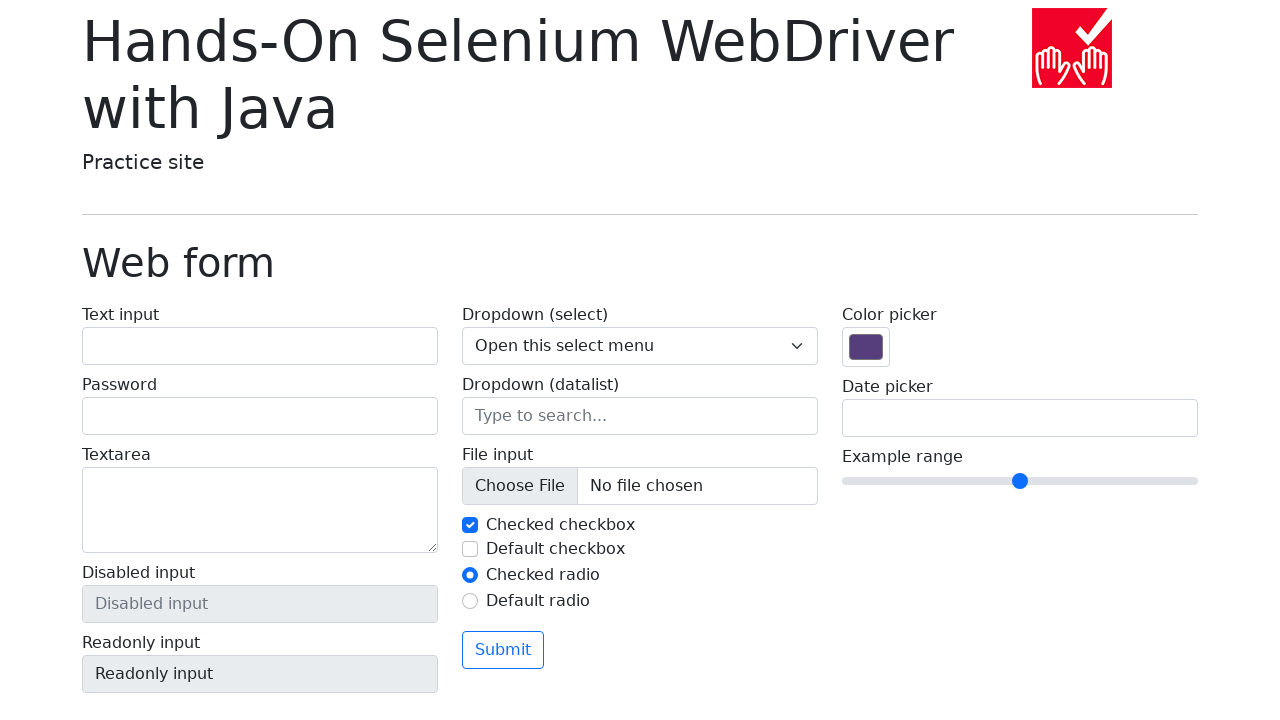

Select dropdown element loaded
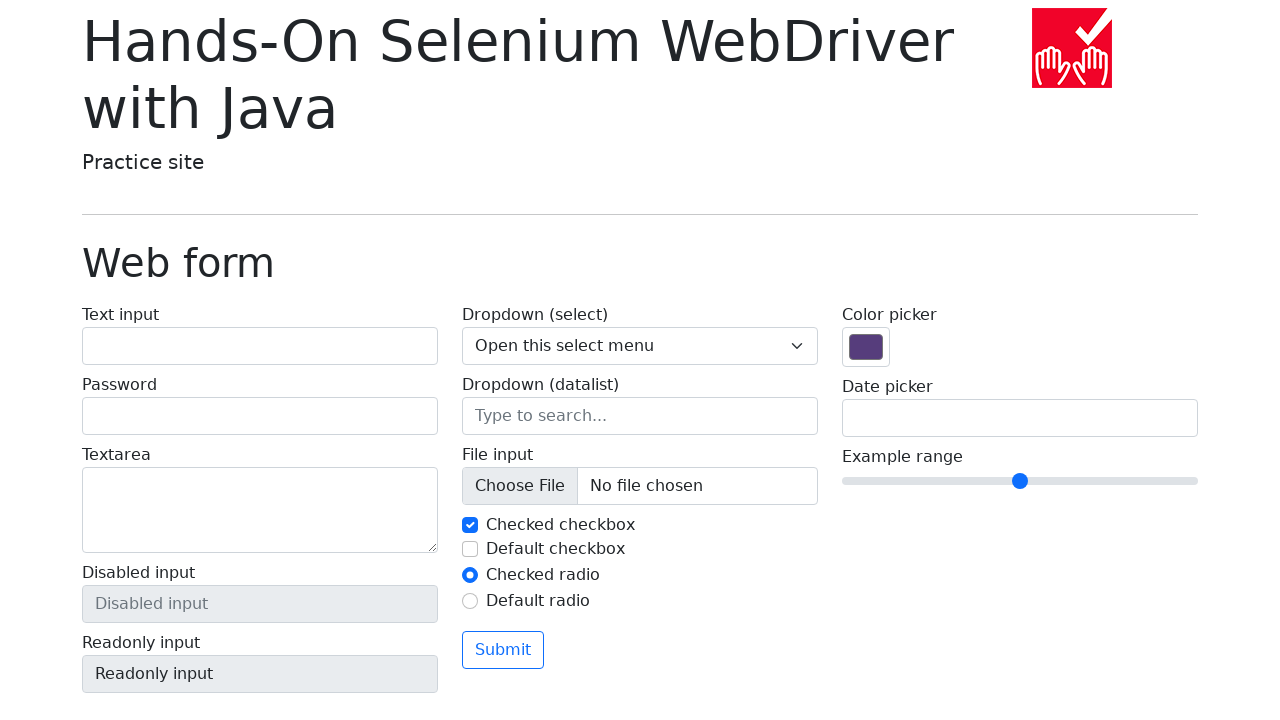

Selected 'Two' option from dropdown by index 2 on select[name='my-select']
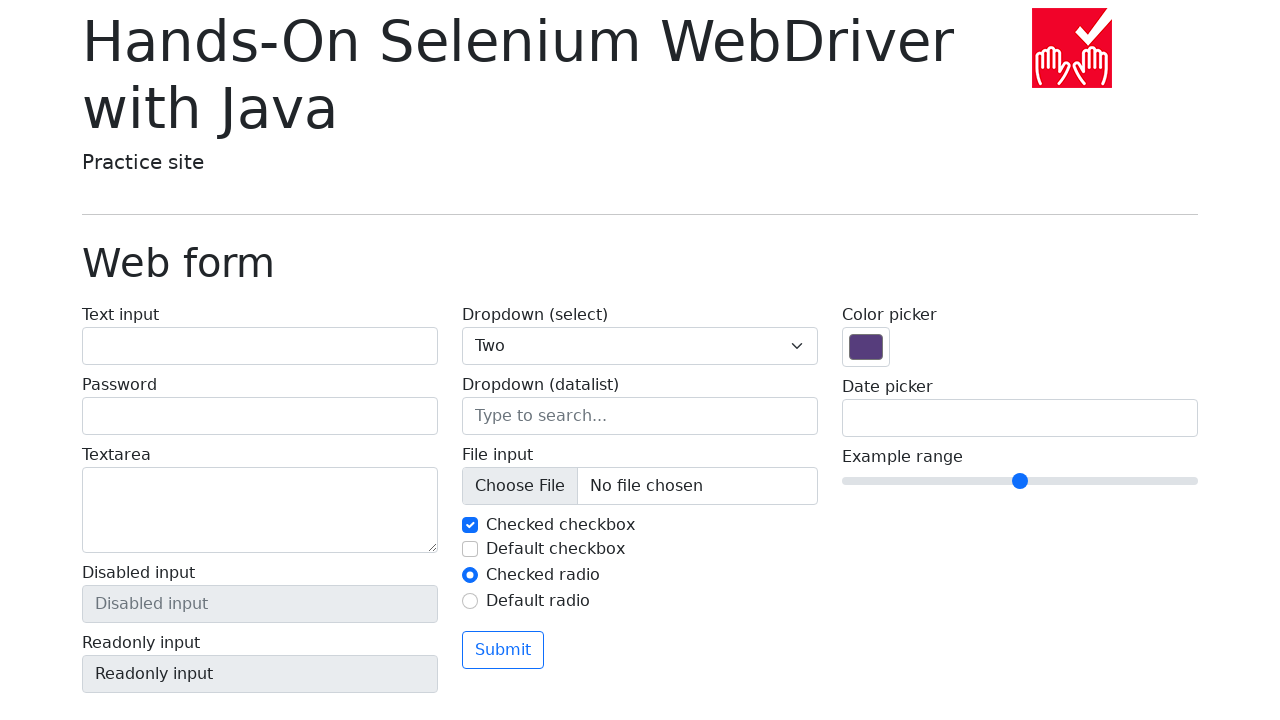

Selected 'Three' option from dropdown by value '3' on select[name='my-select']
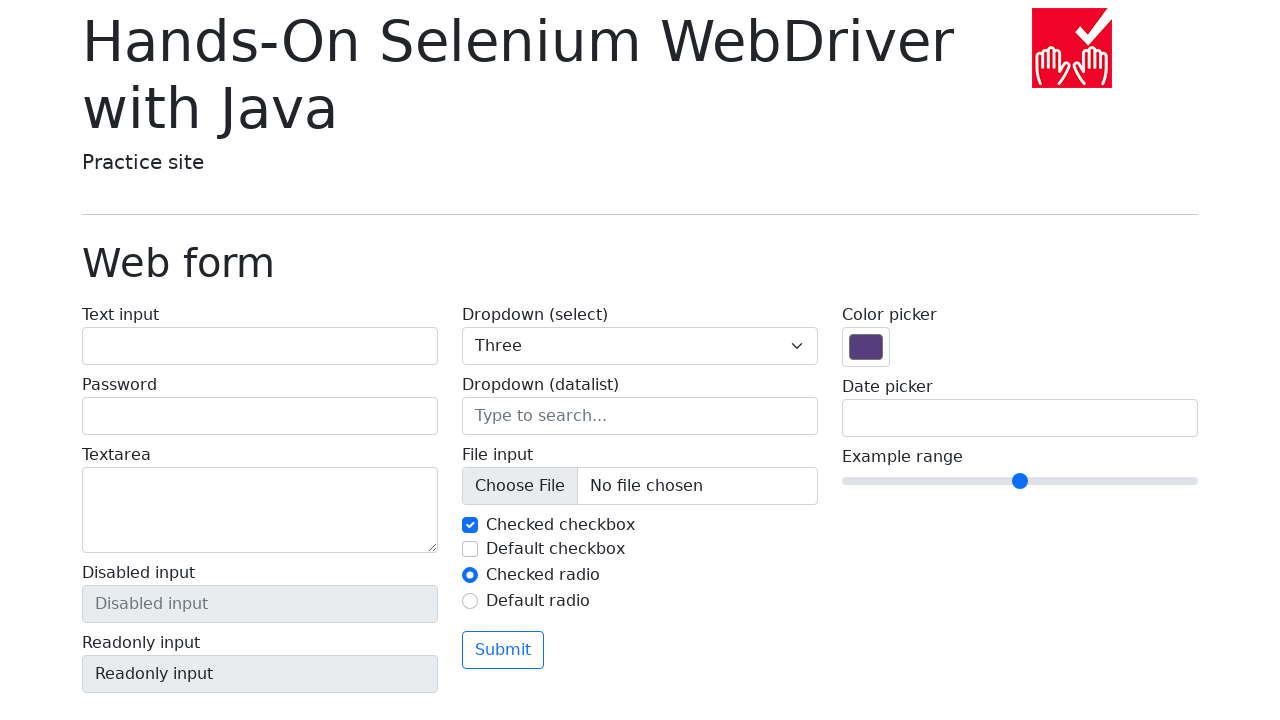

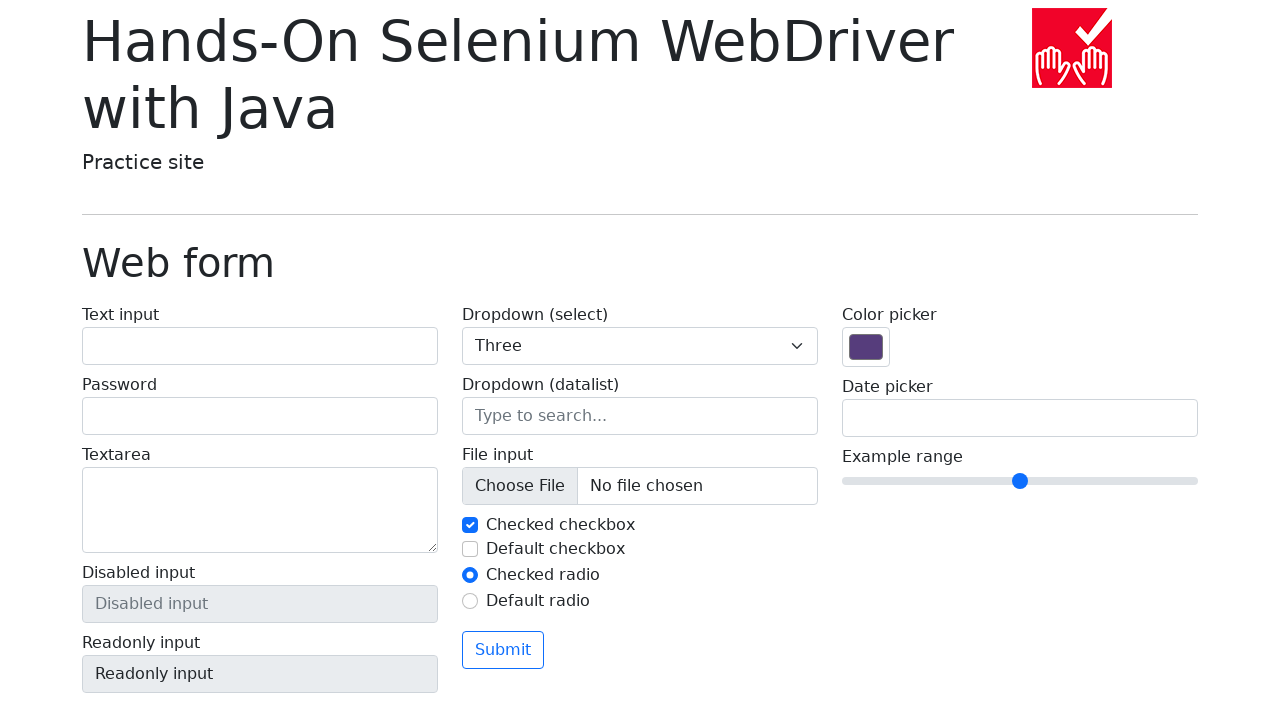